Tests selecting a specific checkbox by iterating through multiple checkboxes and clicking the one with value "Digestive Problems"

Starting URL: https://automationfc.github.io/multiple-fields/

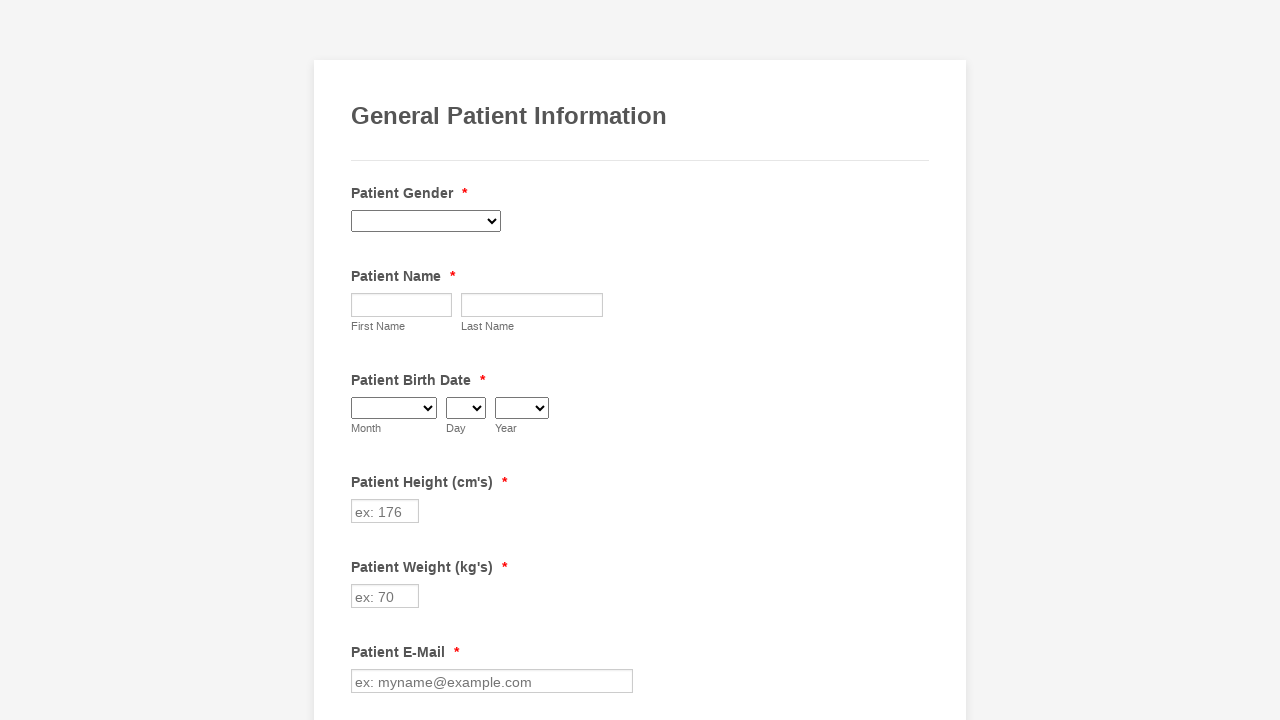

Waited for checkboxes to be present on the page
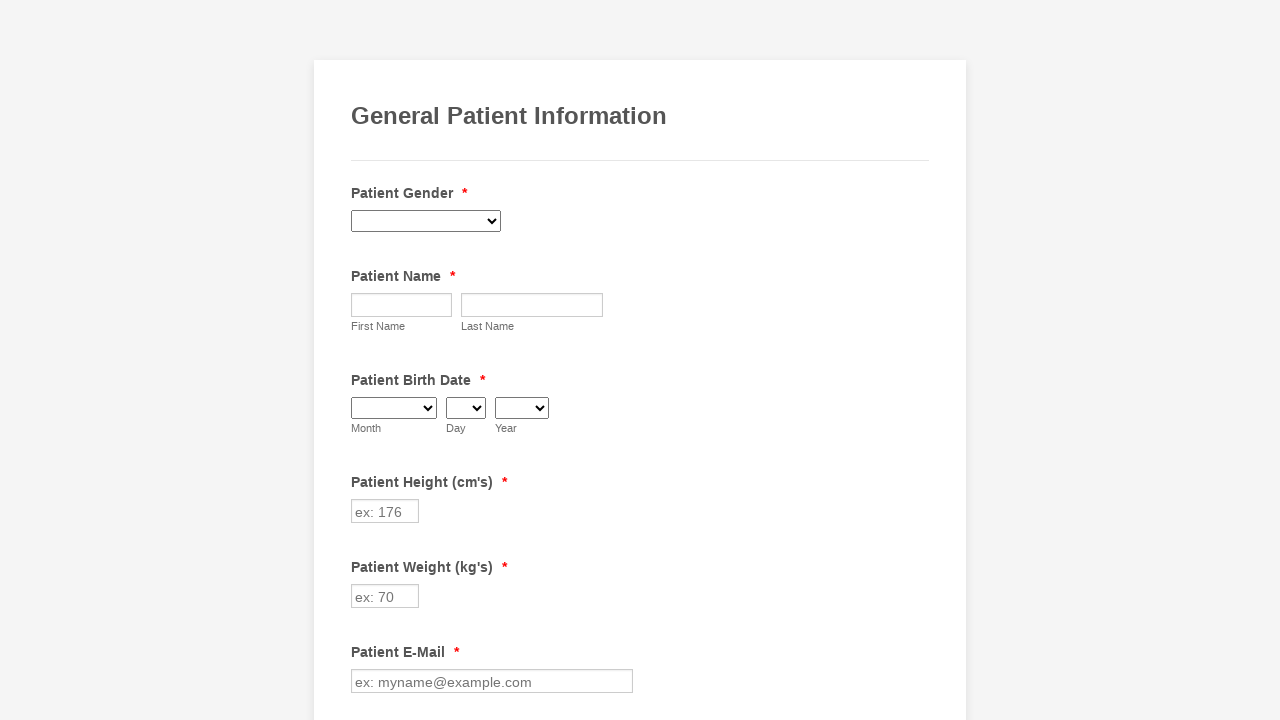

Clicked the checkbox with value 'Digestive Problems' at (362, 360) on input.form-checkbox[value='Digestive Problems']
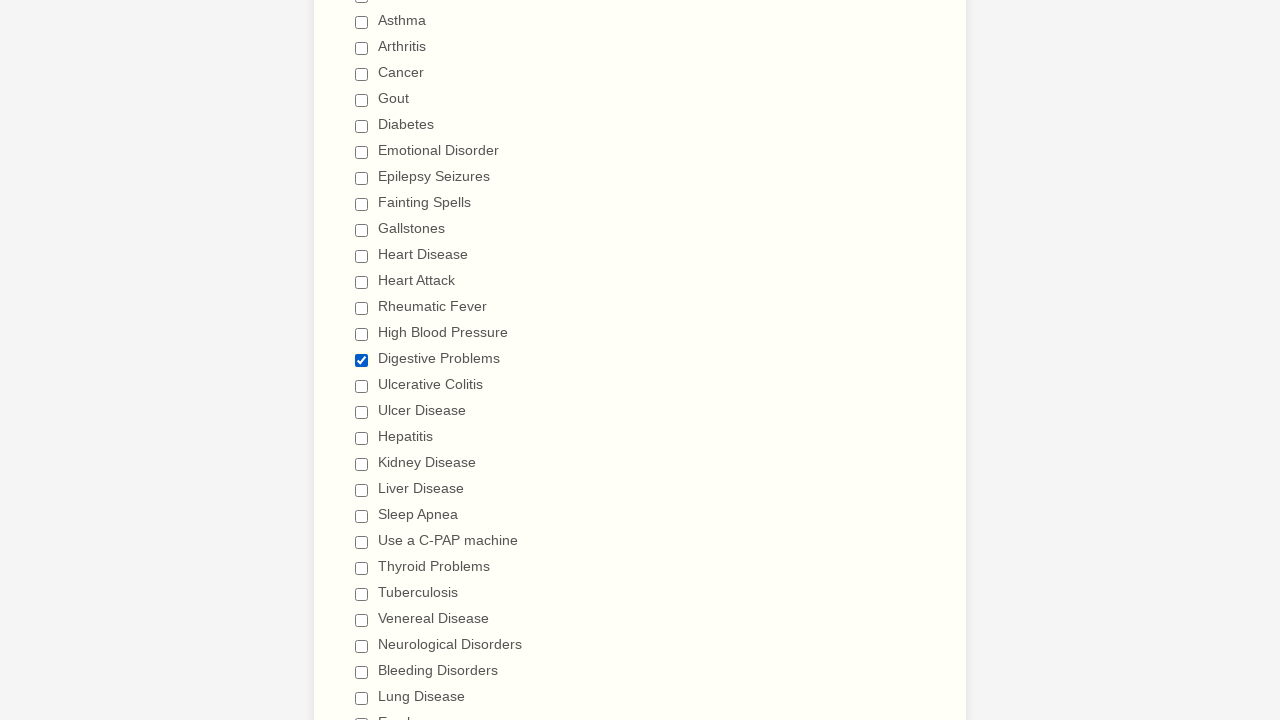

Verified that the 'Digestive Problems' checkbox is selected
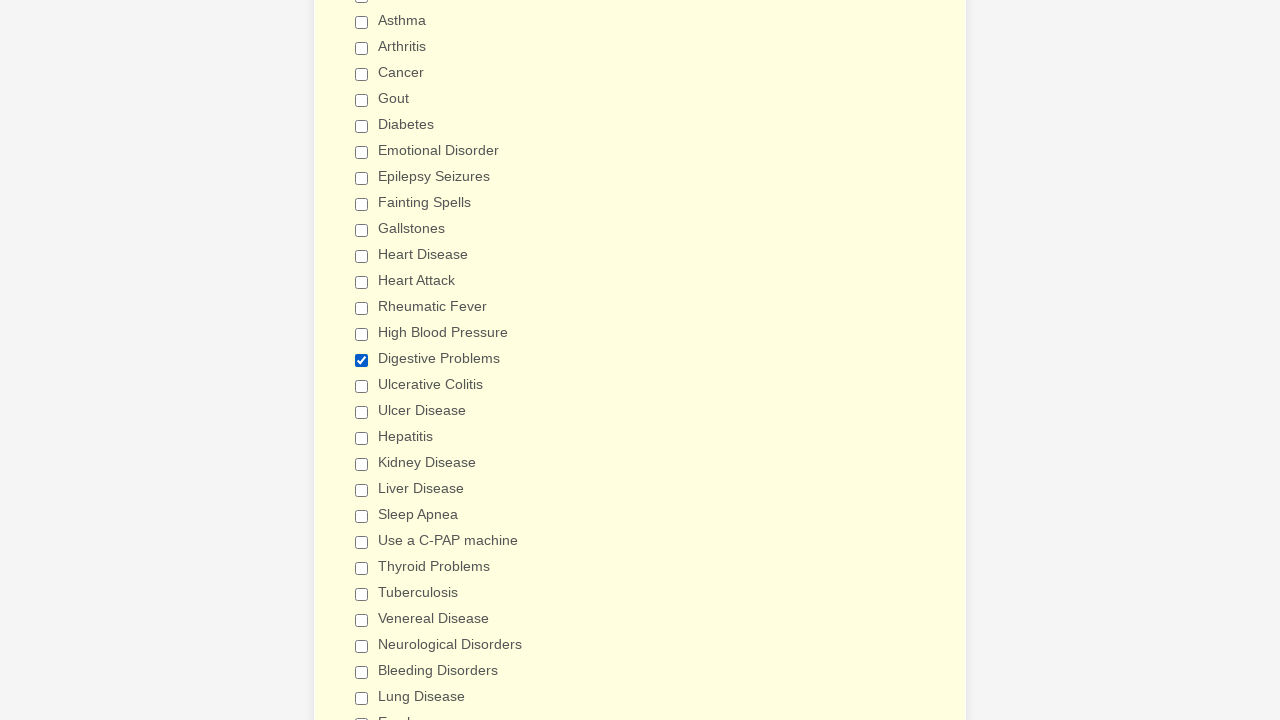

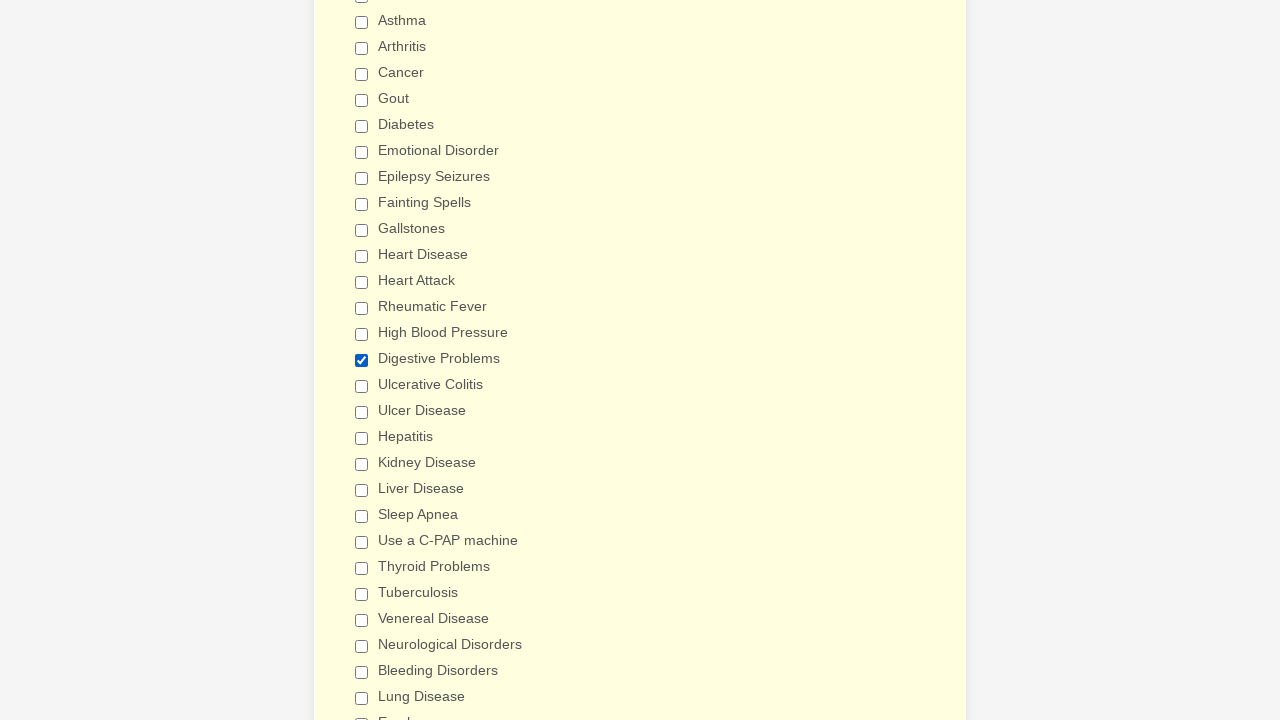